Tests handling a JavaScript prompt dialog by clicking a link to trigger it, entering text, and accepting it

Starting URL: https://www.selenium.dev/documentation/en/webdriver/js_alerts_prompts_and_confirmations/

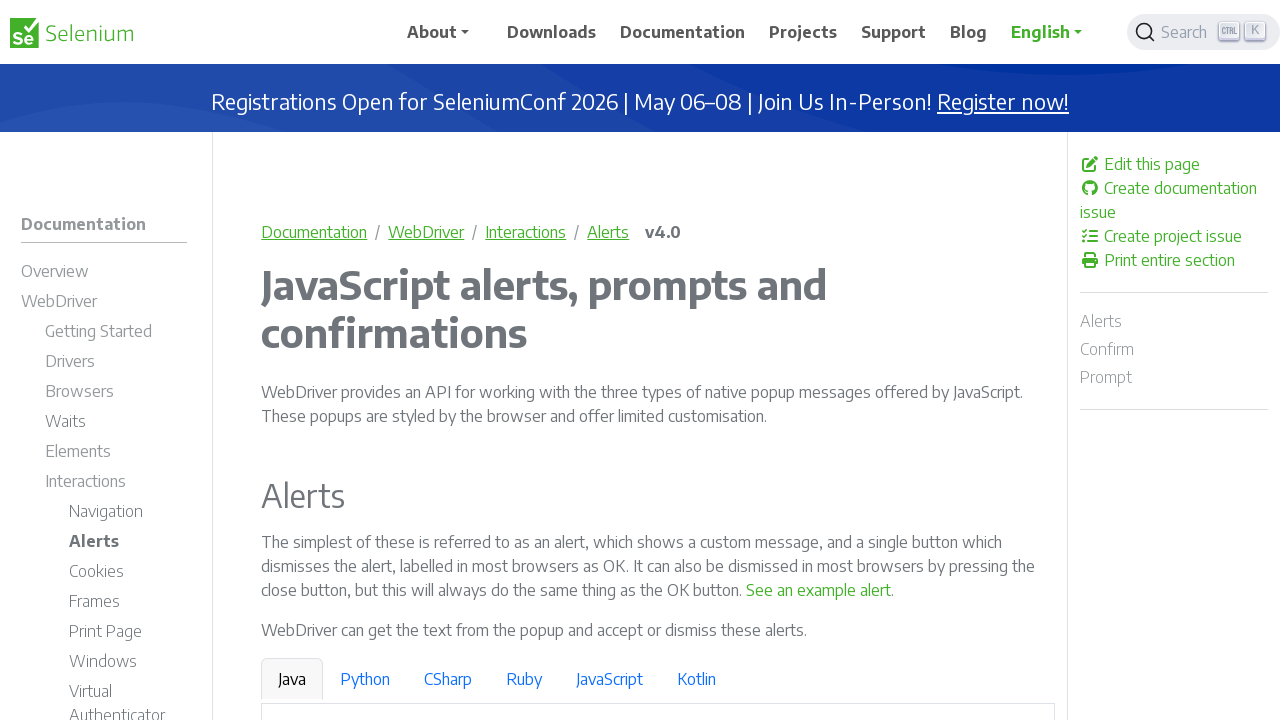

Set up dialog handler to accept prompt with 'Playwright' text
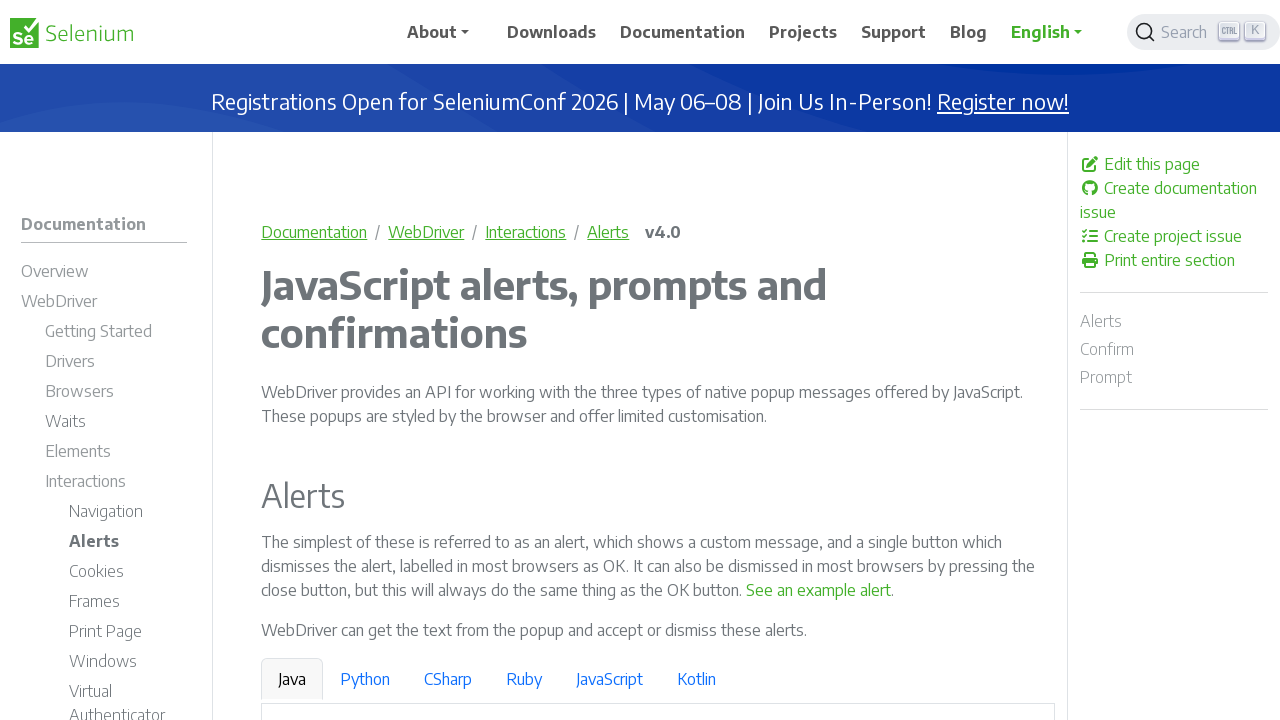

Clicked link to trigger JavaScript prompt dialog at (627, 360) on a:has-text('See a sample prompt')
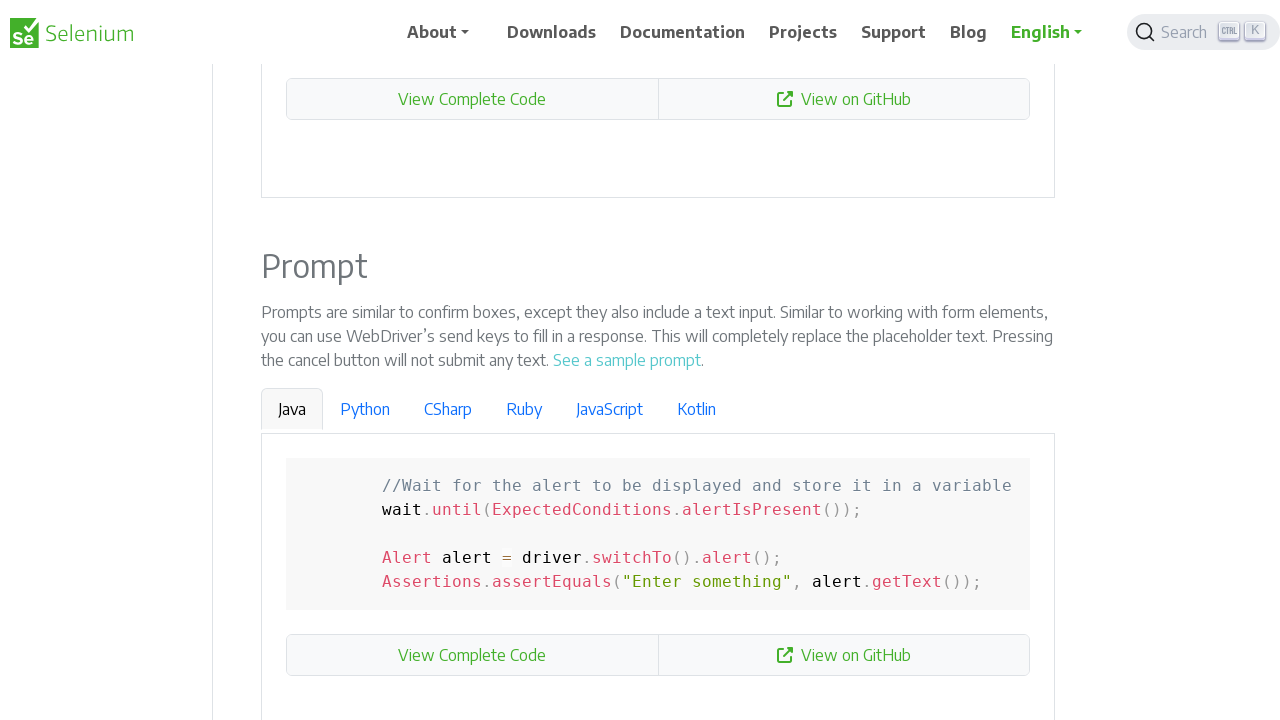

Waited for dialog to be processed and accepted
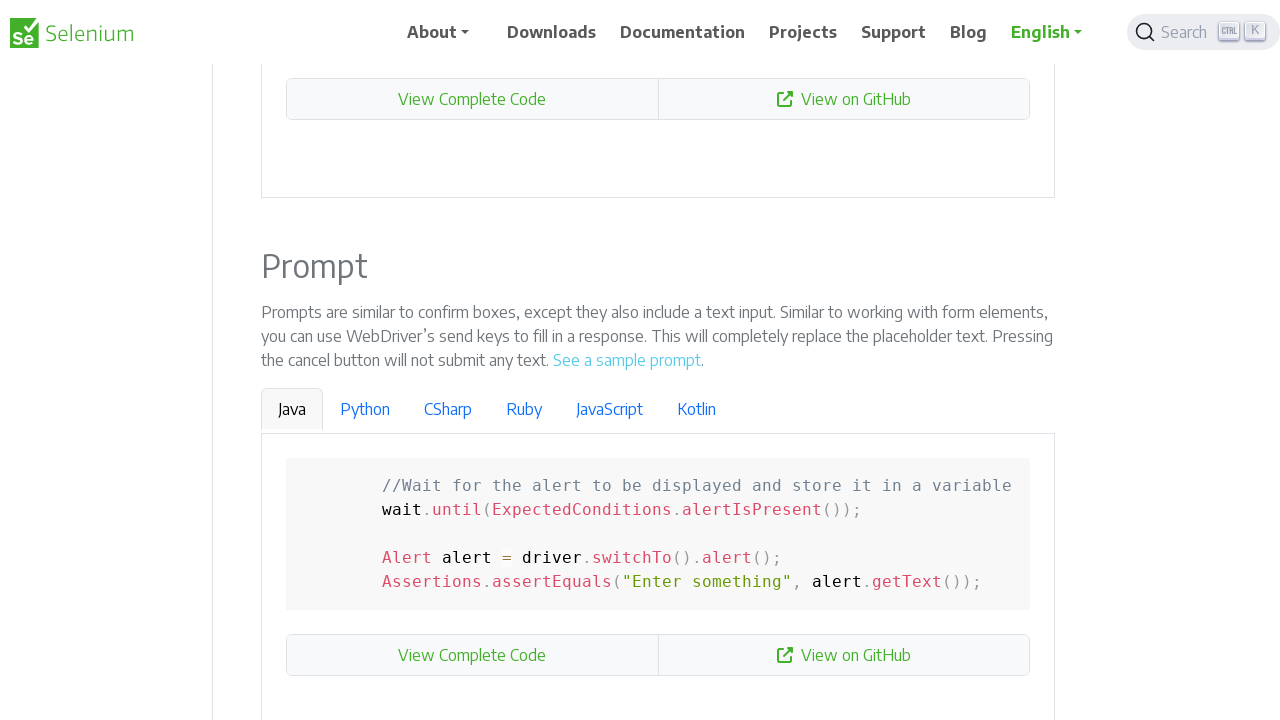

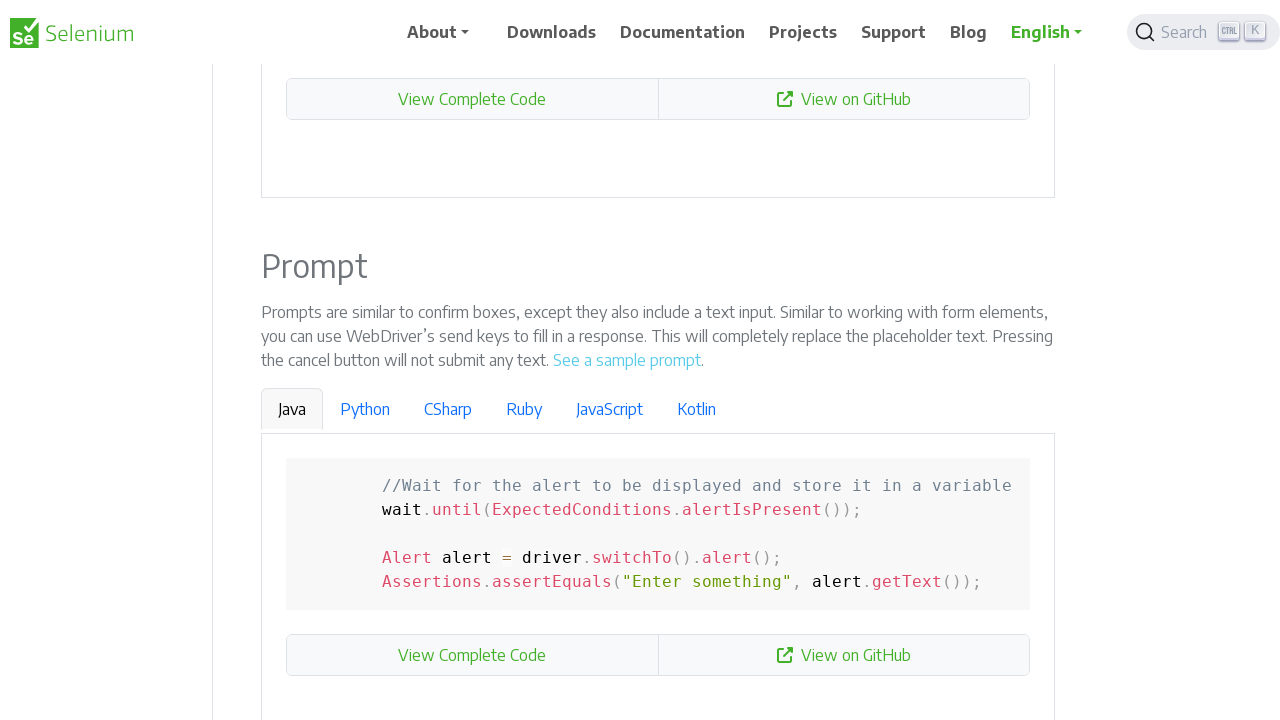